Navigates to the X-Cart e-commerce platform homepage and maximizes the browser window to verify the site loads correctly.

Starting URL: https://www.x-cart.com/

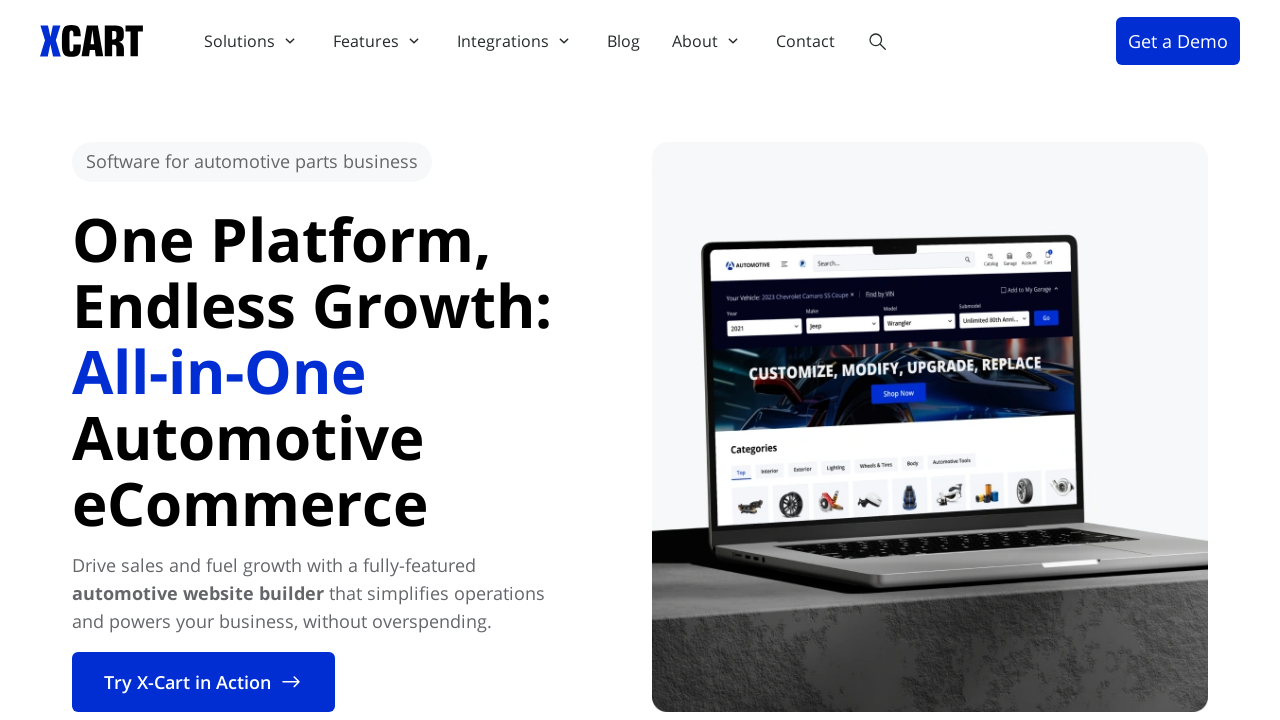

Set viewport size to 1920x1080 (maximized)
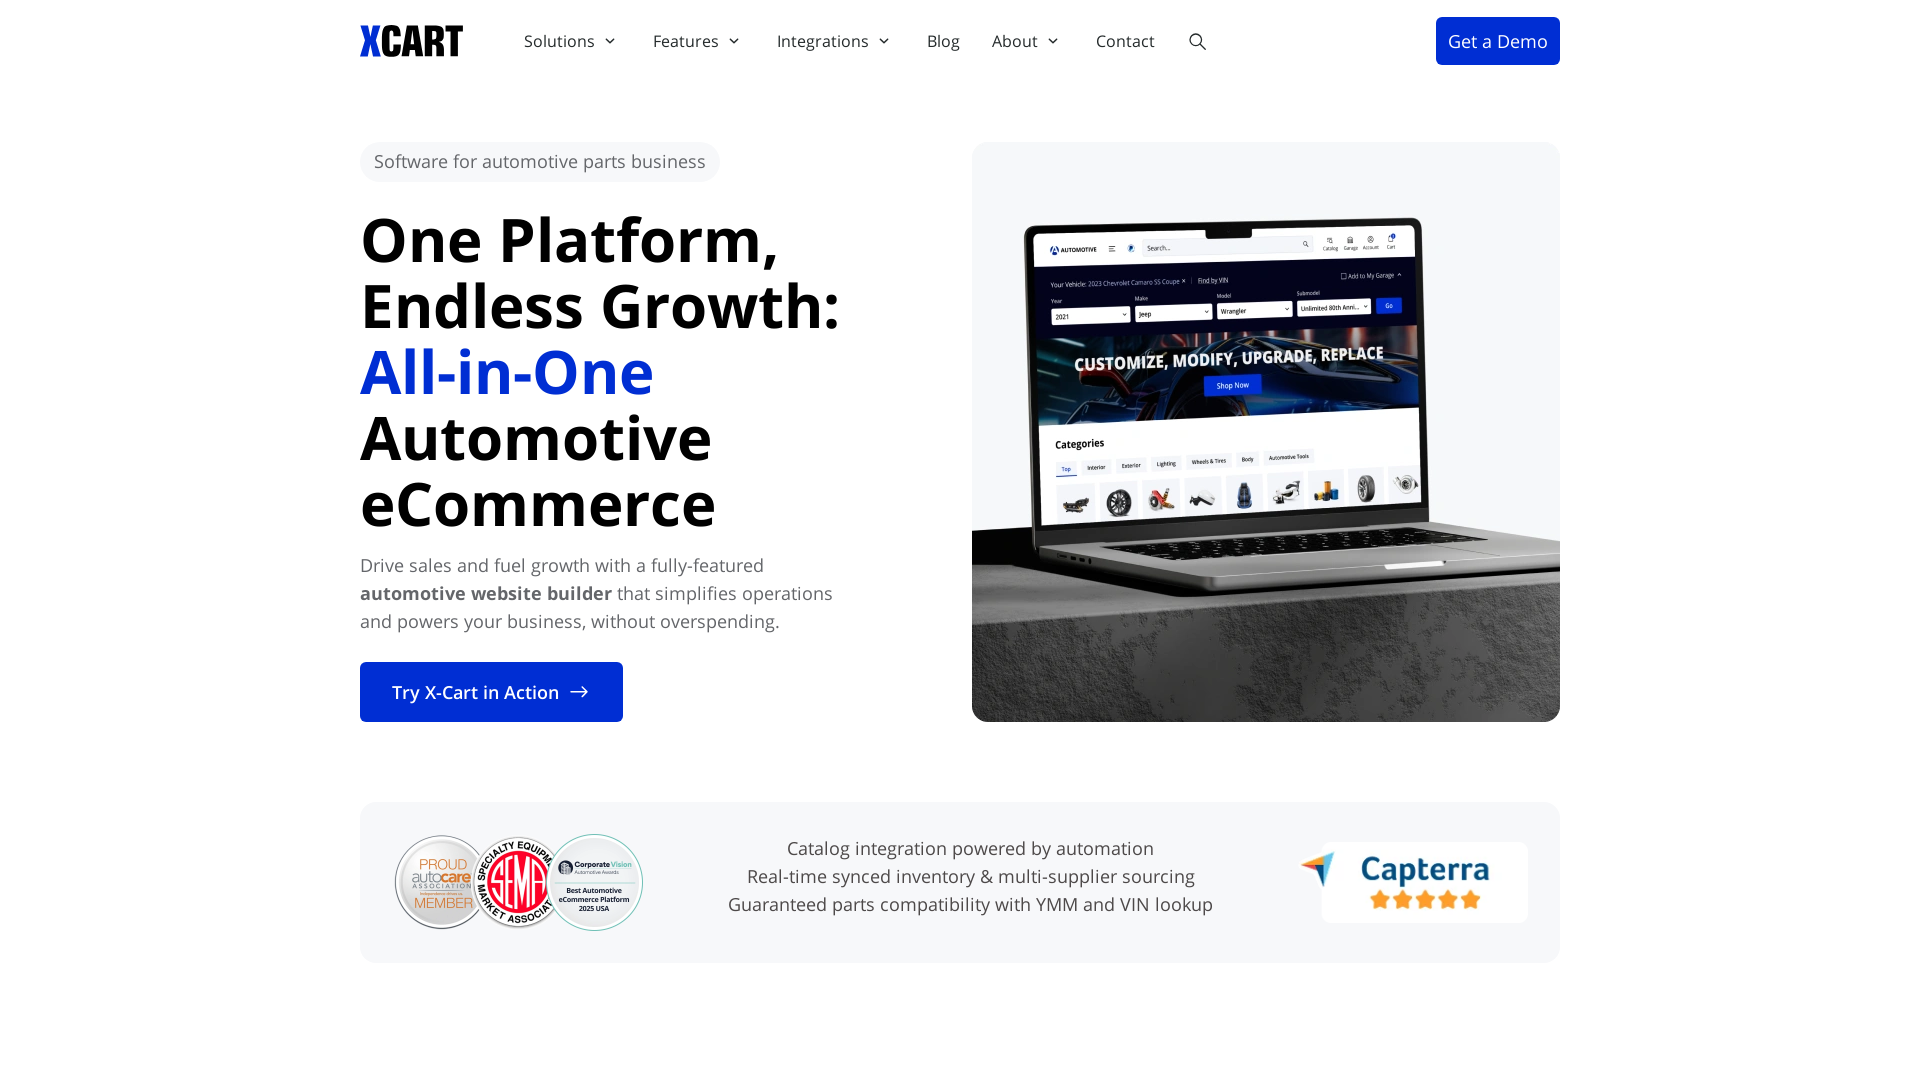

X-Cart homepage loaded (domcontentloaded state)
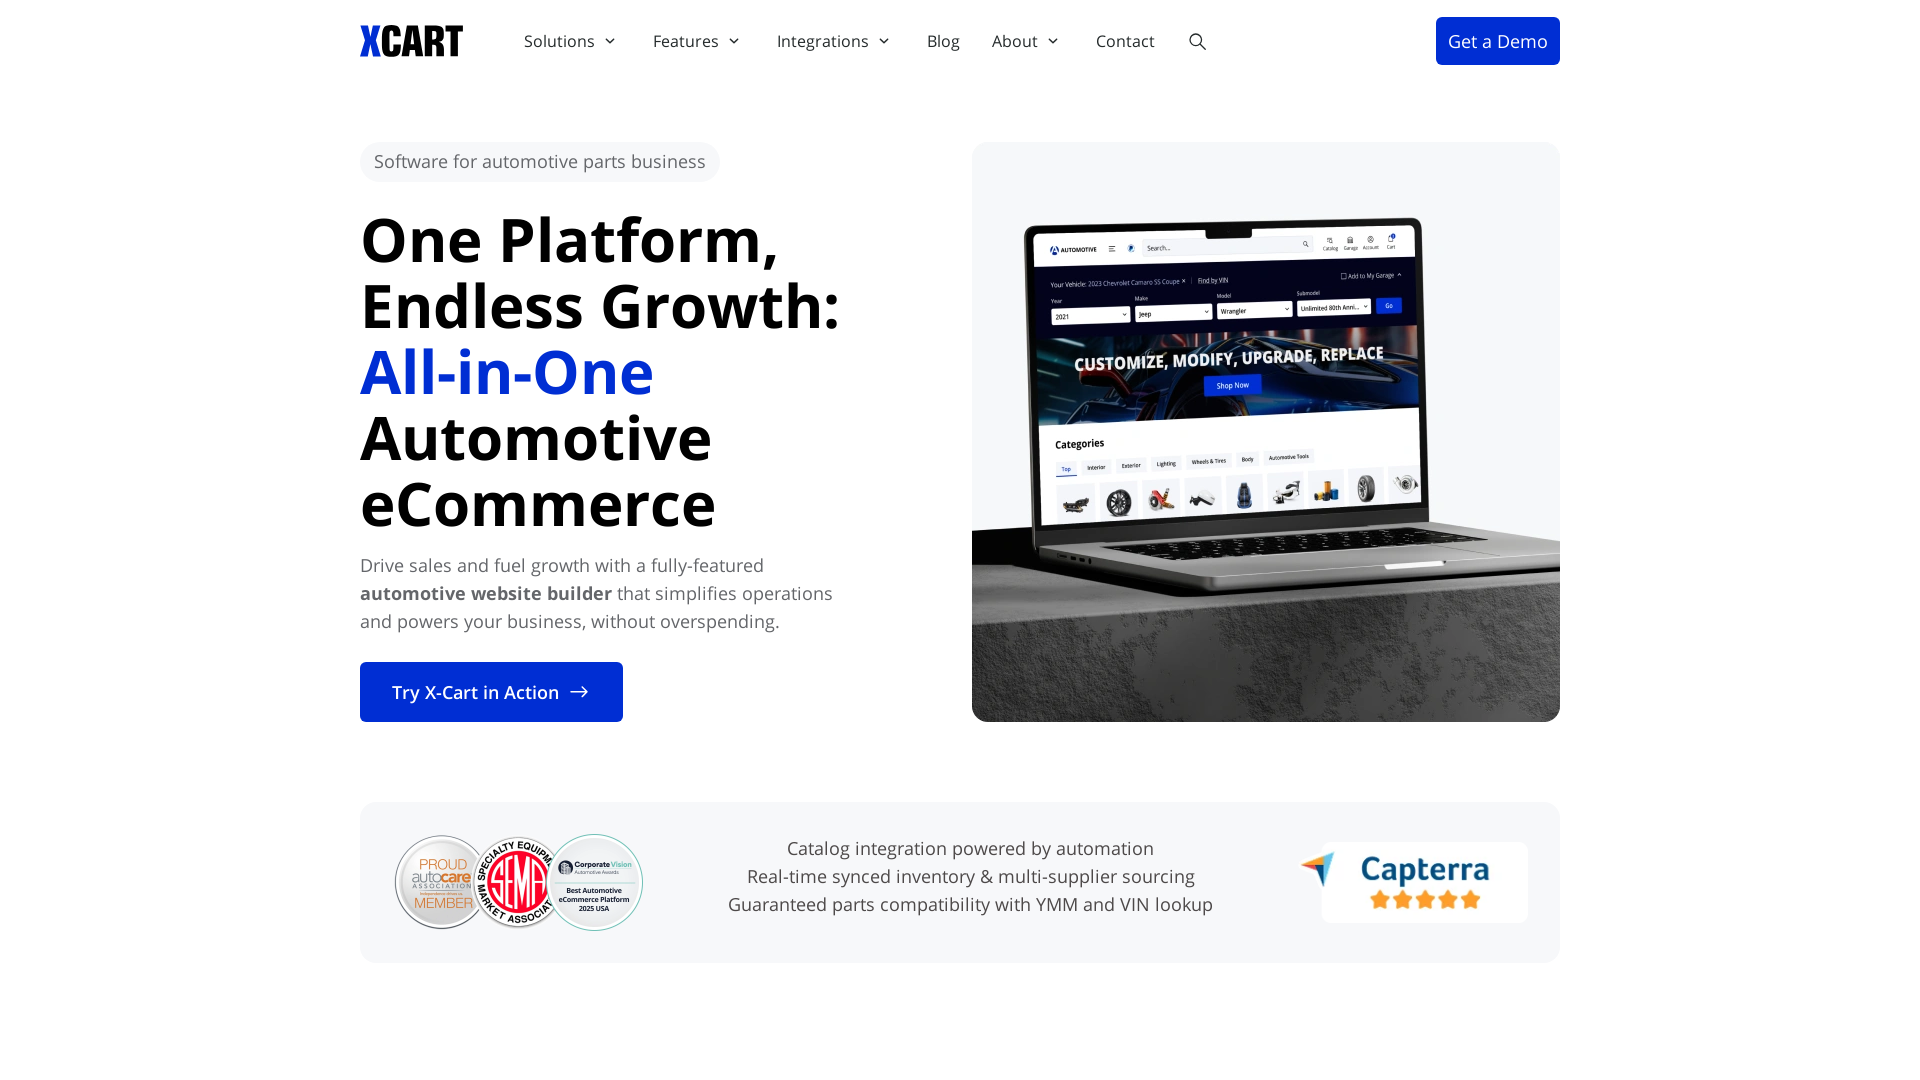

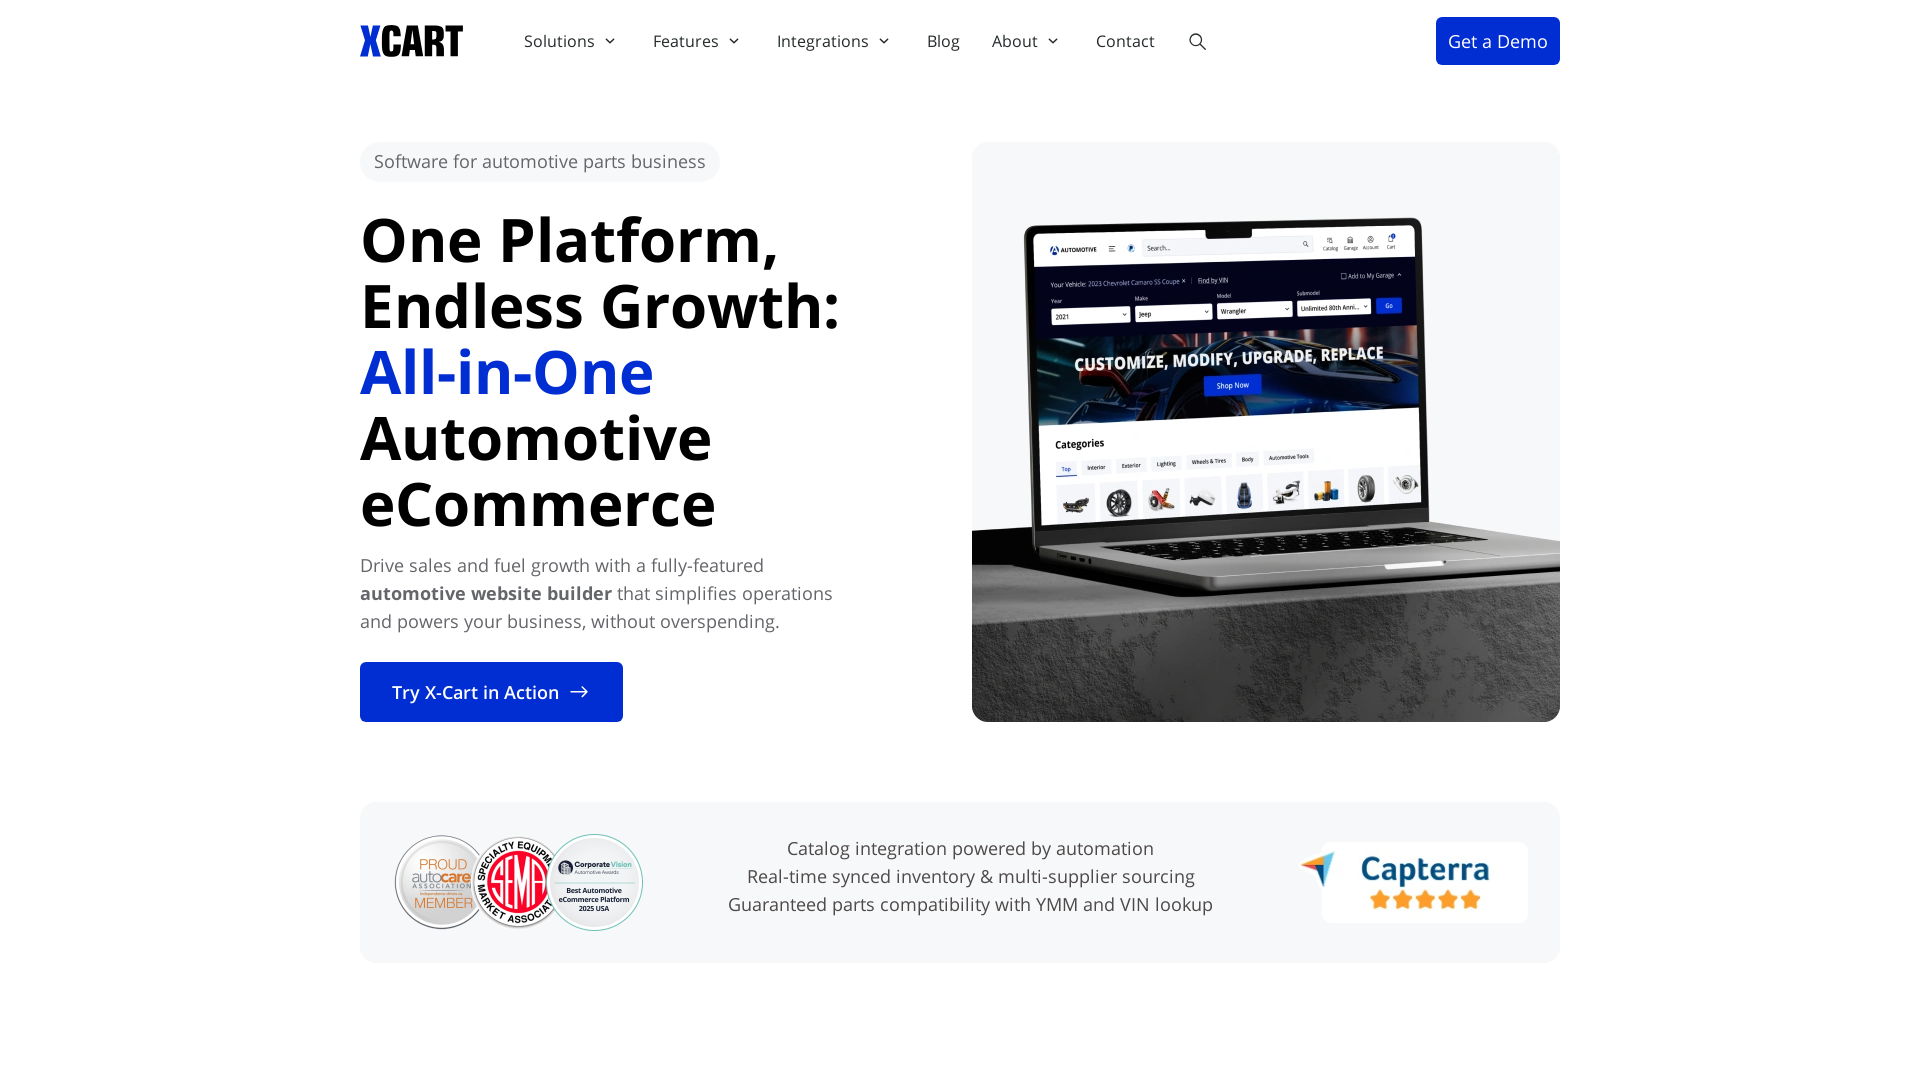